Tests valid zip code entry by entering a 5-digit zip code and proceeding to the next step

Starting URL: https://www.sharelane.com/cgi-bin/register.py

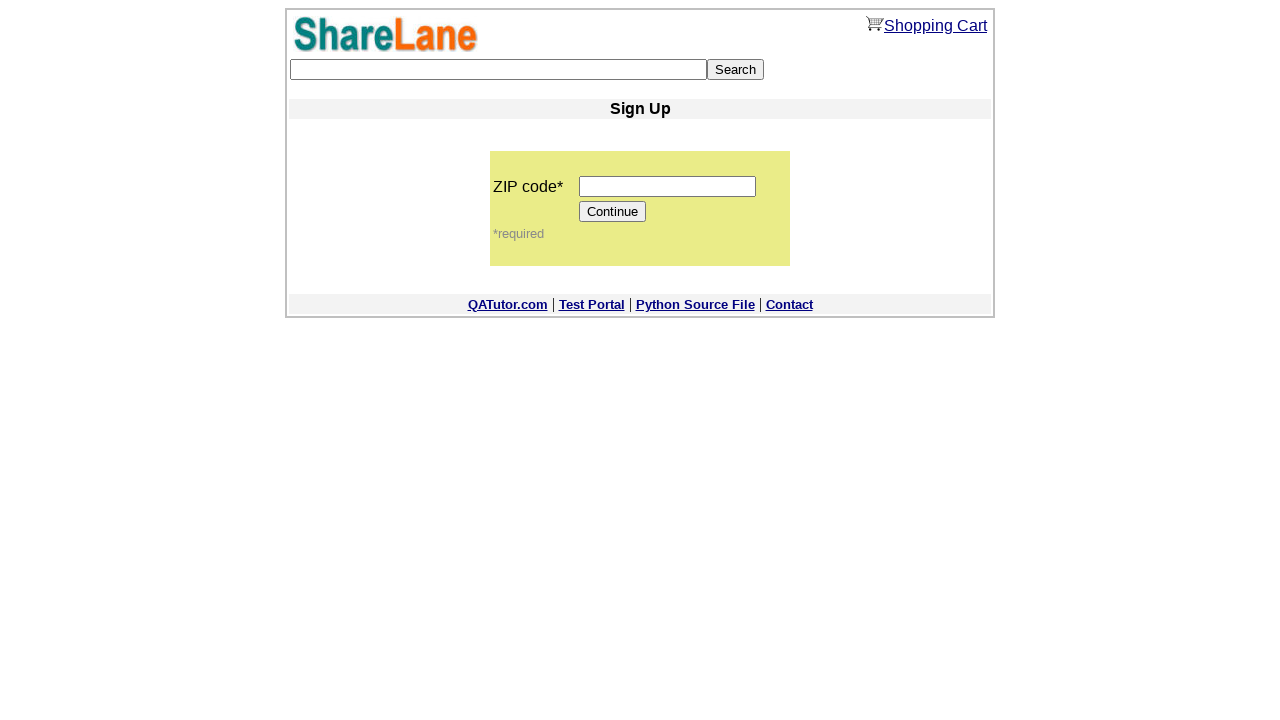

Entered valid 5-digit zip code '11111' on input[name='zip_code']
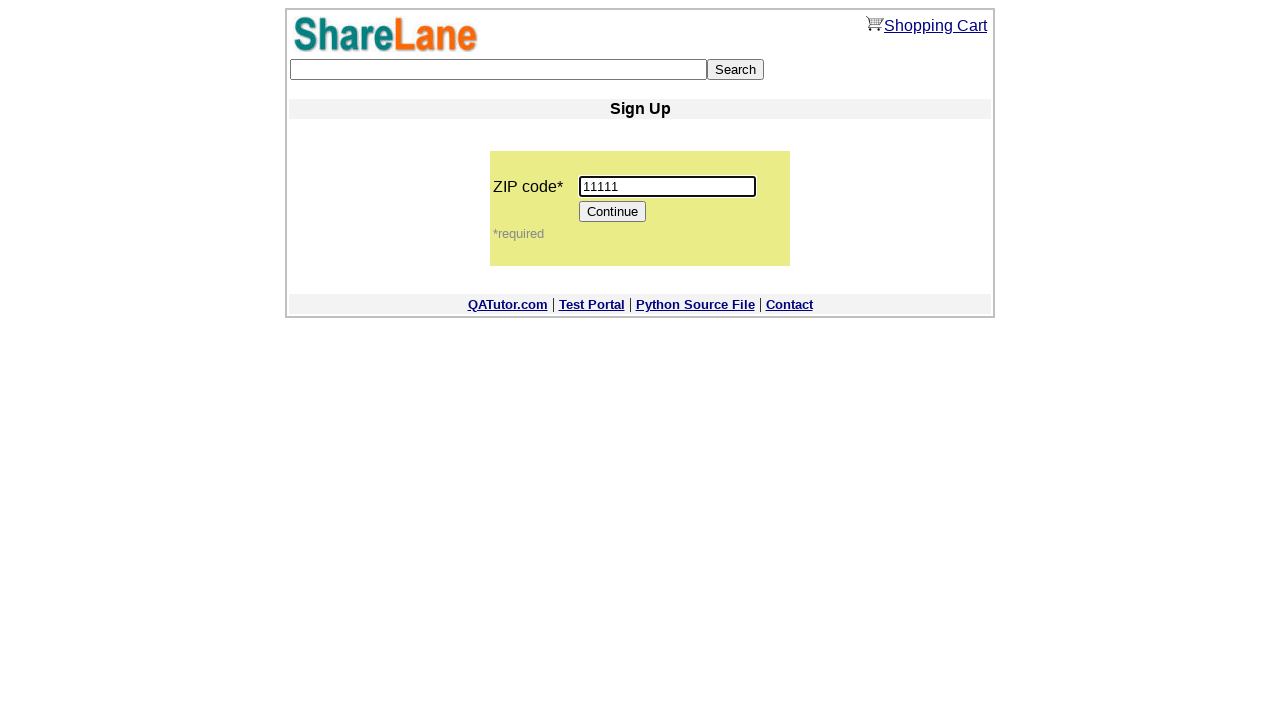

Clicked Continue button to proceed to next step at (613, 212) on input[value='Continue']
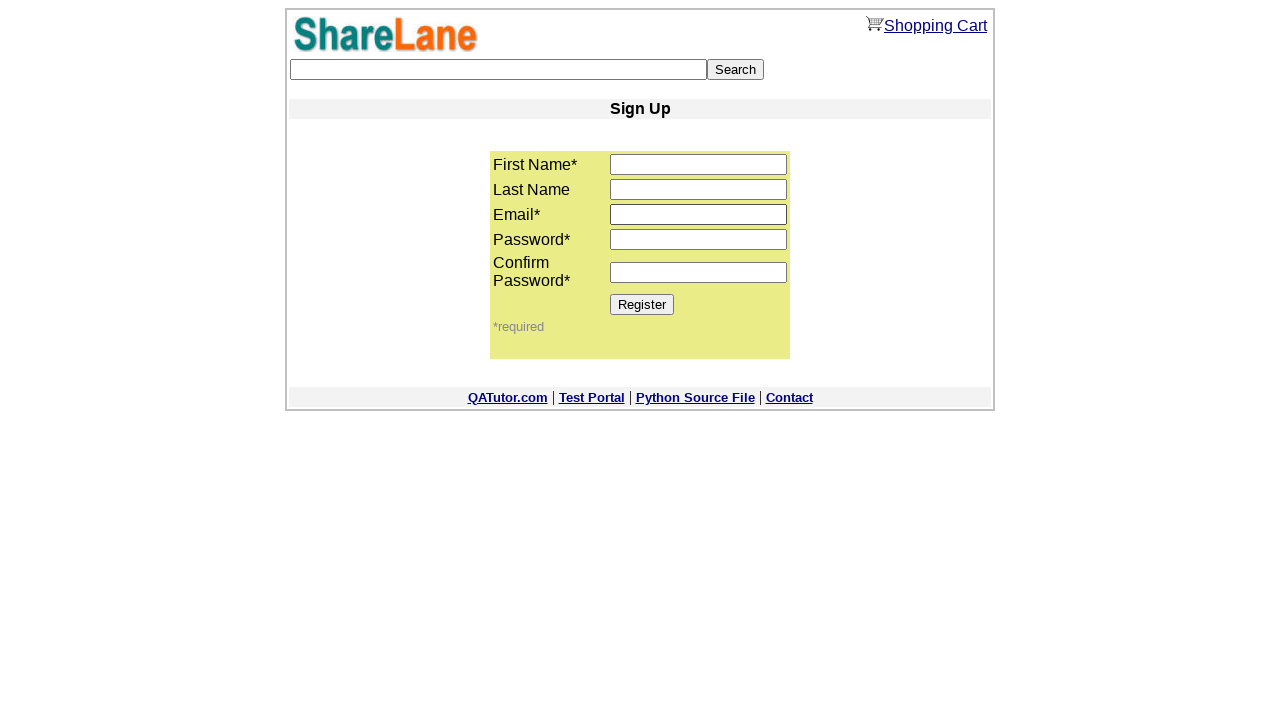

Register button appeared on next page, indicating successful zip code validation
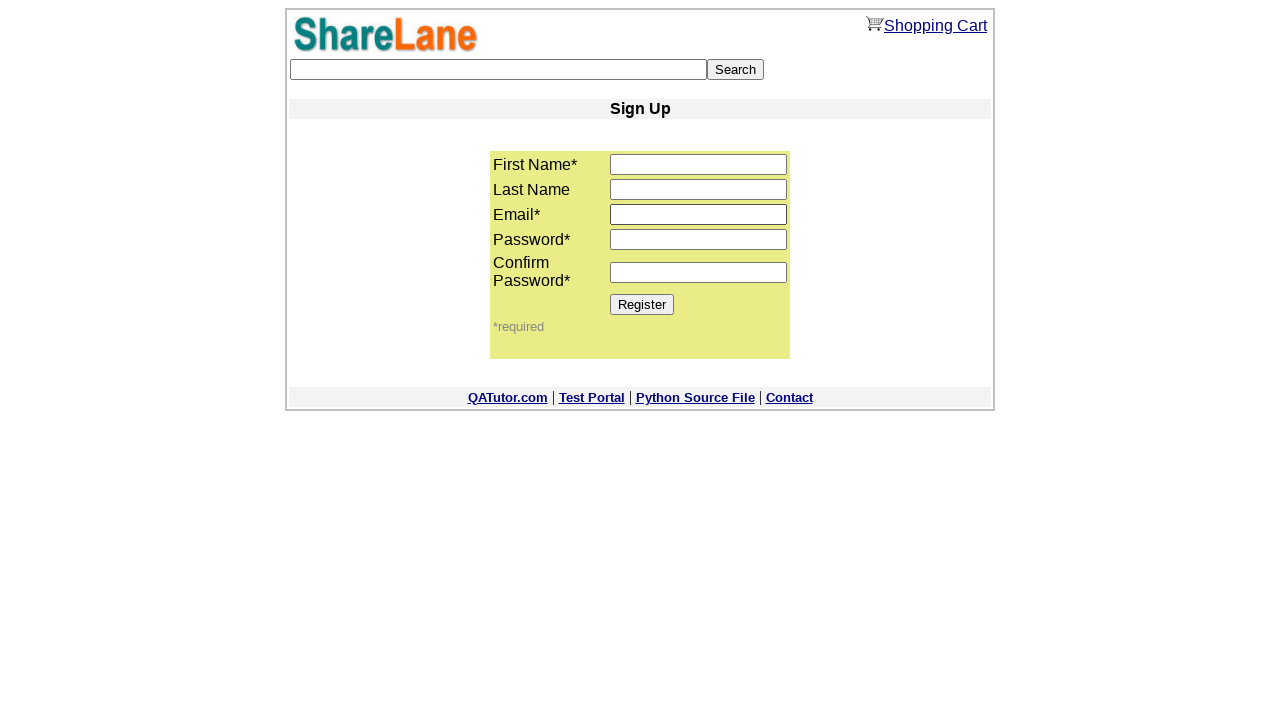

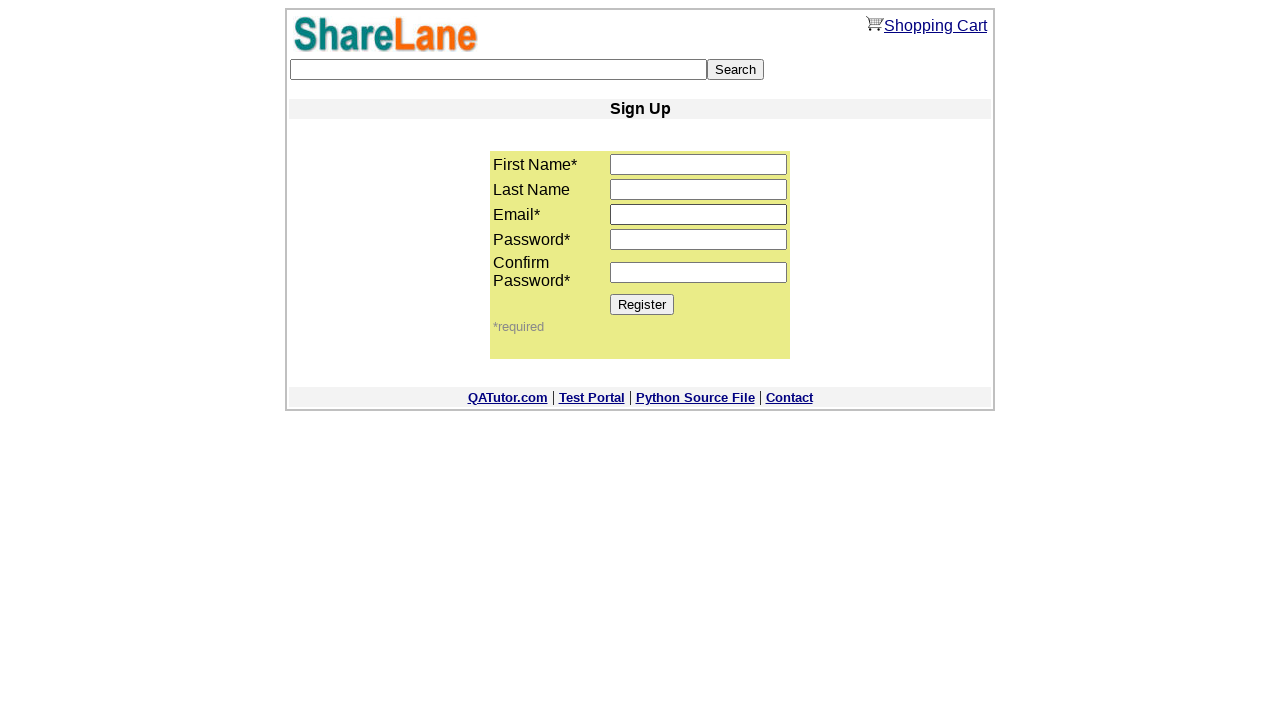